Tests the Add/Remove Elements functionality by clicking the Add Element button to create a Delete button, verifying its visibility, clicking Delete to remove it, and verifying the Add Element button remains visible.

Starting URL: https://the-internet.herokuapp.com/add_remove_elements/

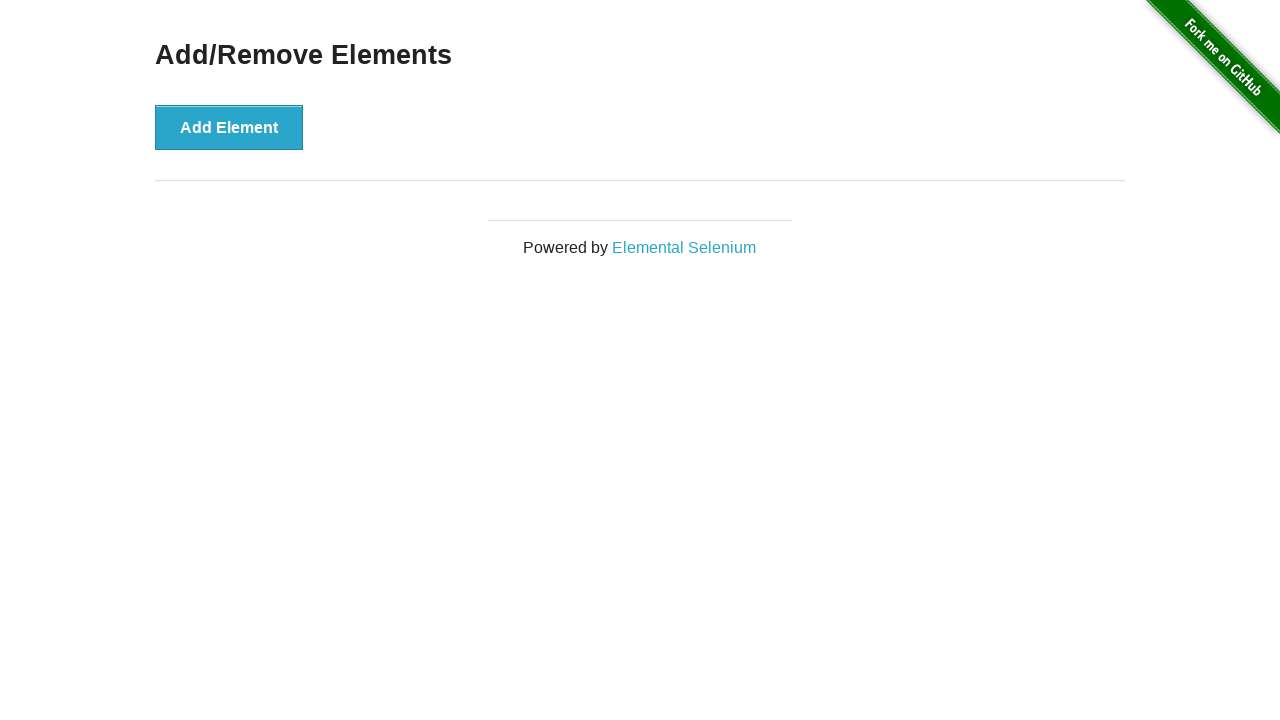

Clicked the Add Element button at (229, 127) on button[onclick='addElement()']
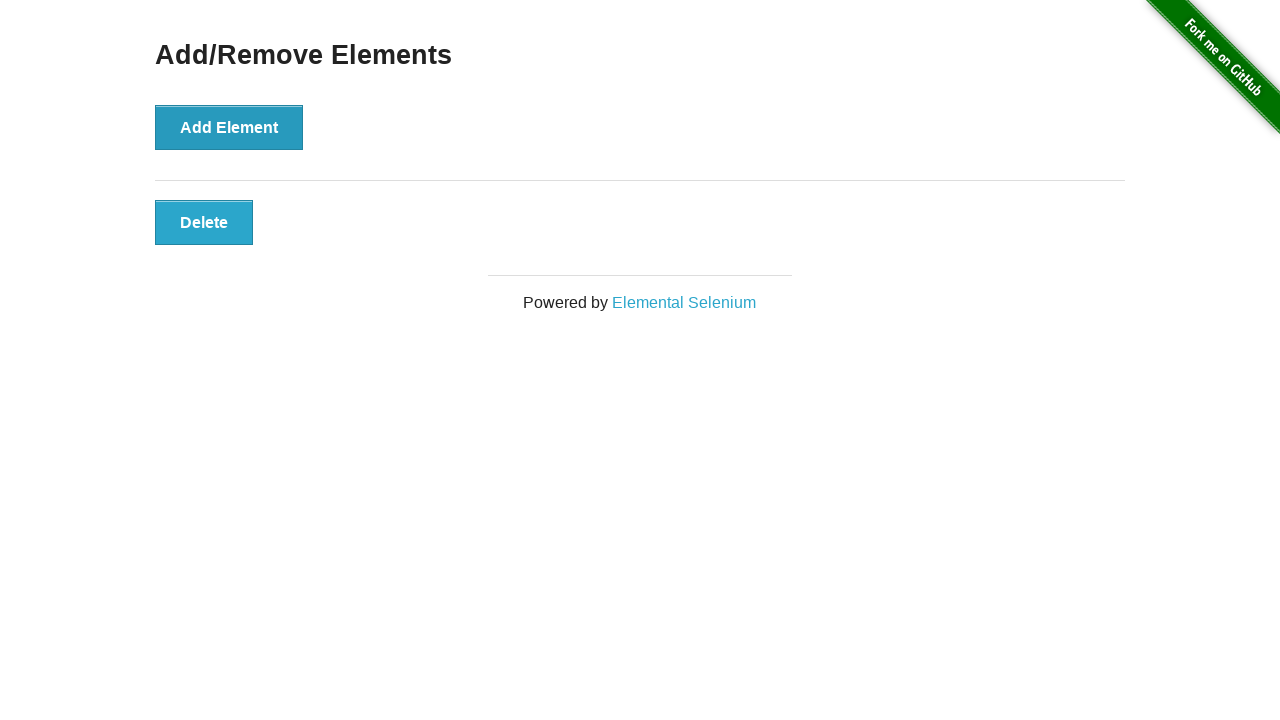

Delete button appeared after clicking Add Element
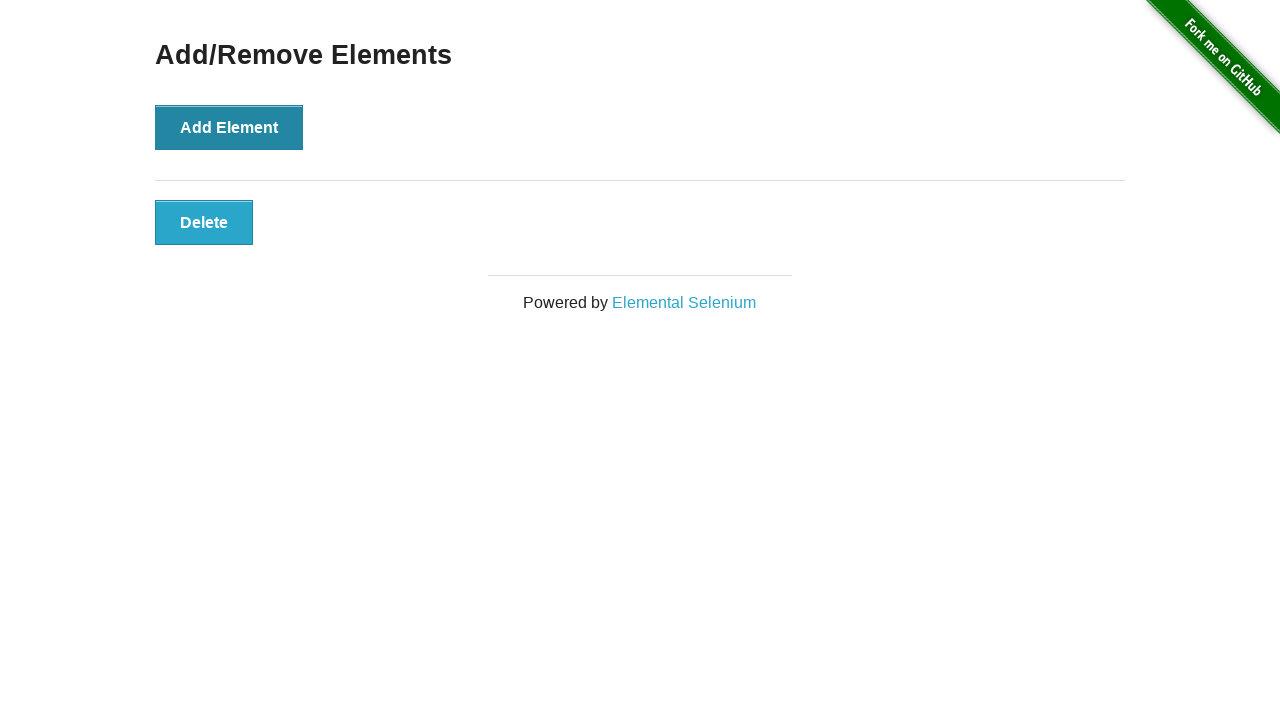

Located the Delete button element
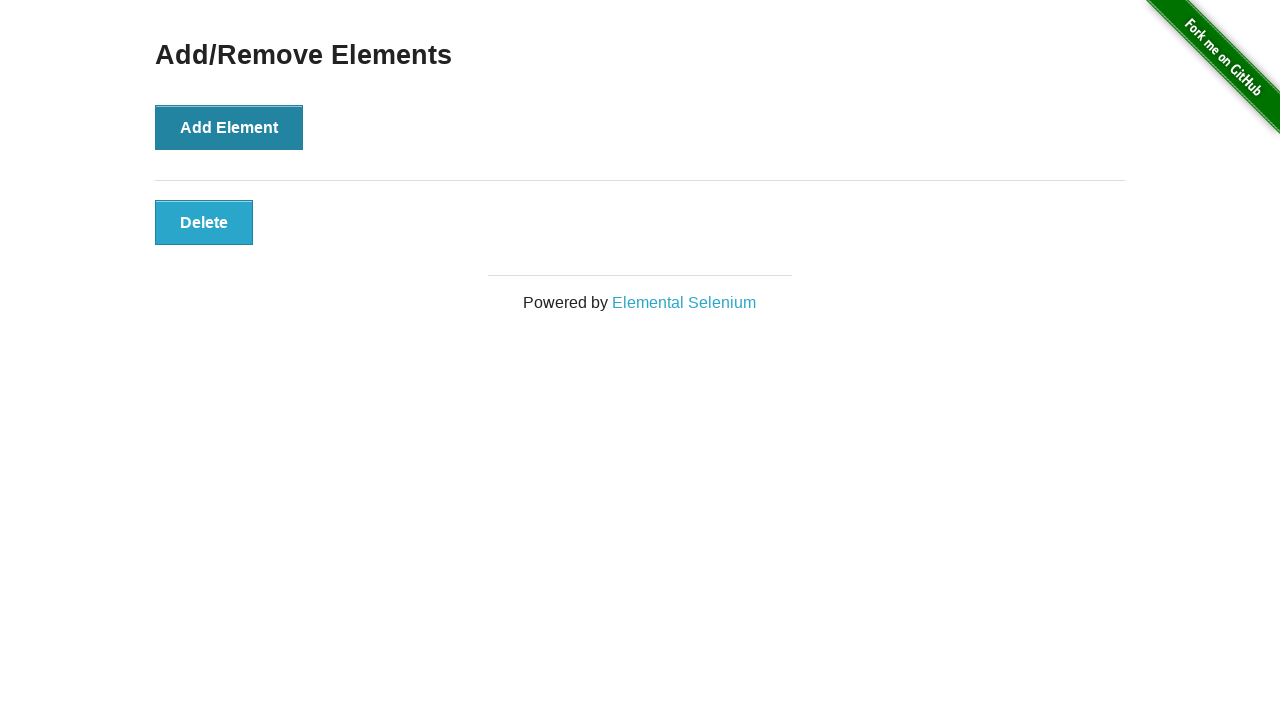

Verified Delete button is visible
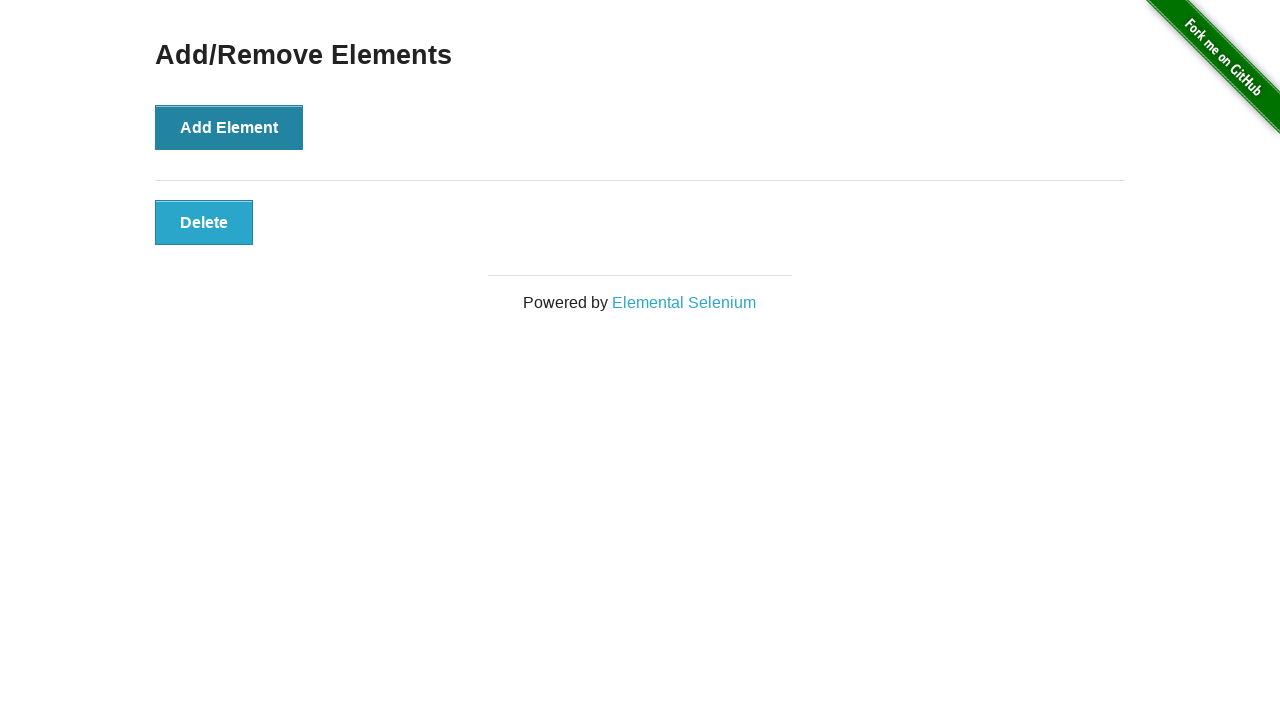

Clicked the Delete button to remove the element at (204, 222) on button[onclick='deleteElement()']
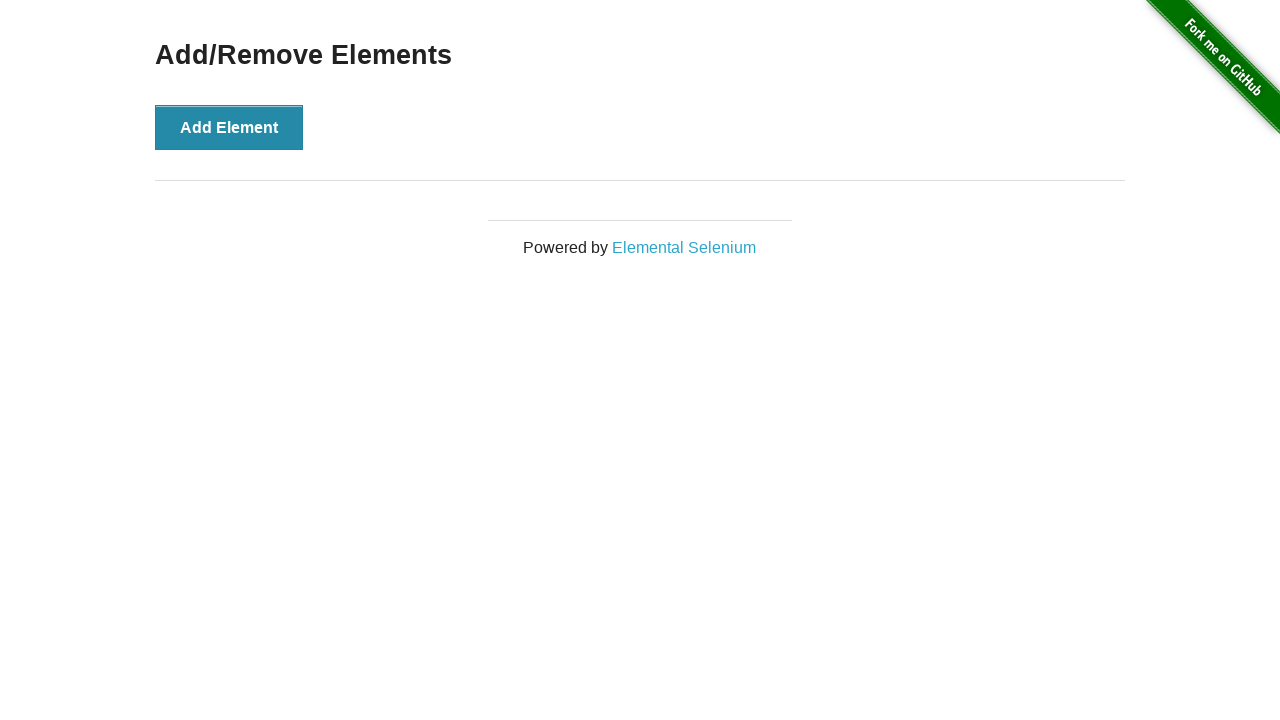

Located the Add Element button
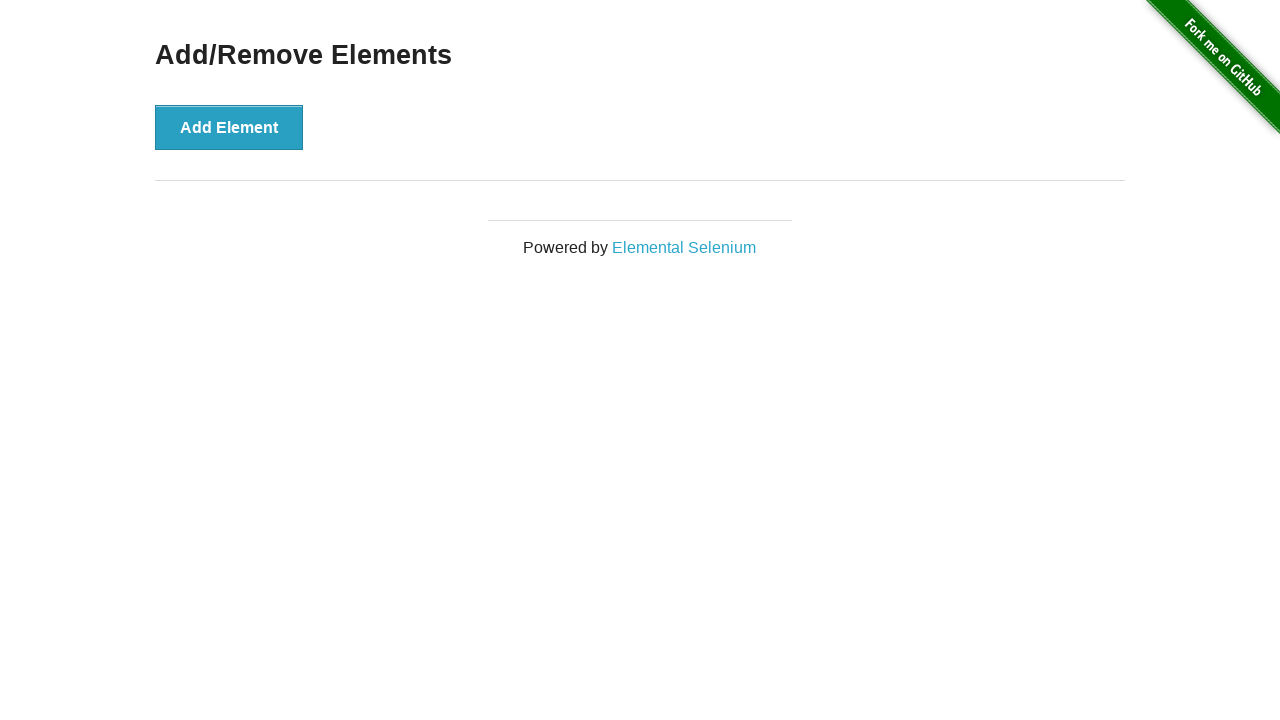

Verified Add Element button remains visible after deletion
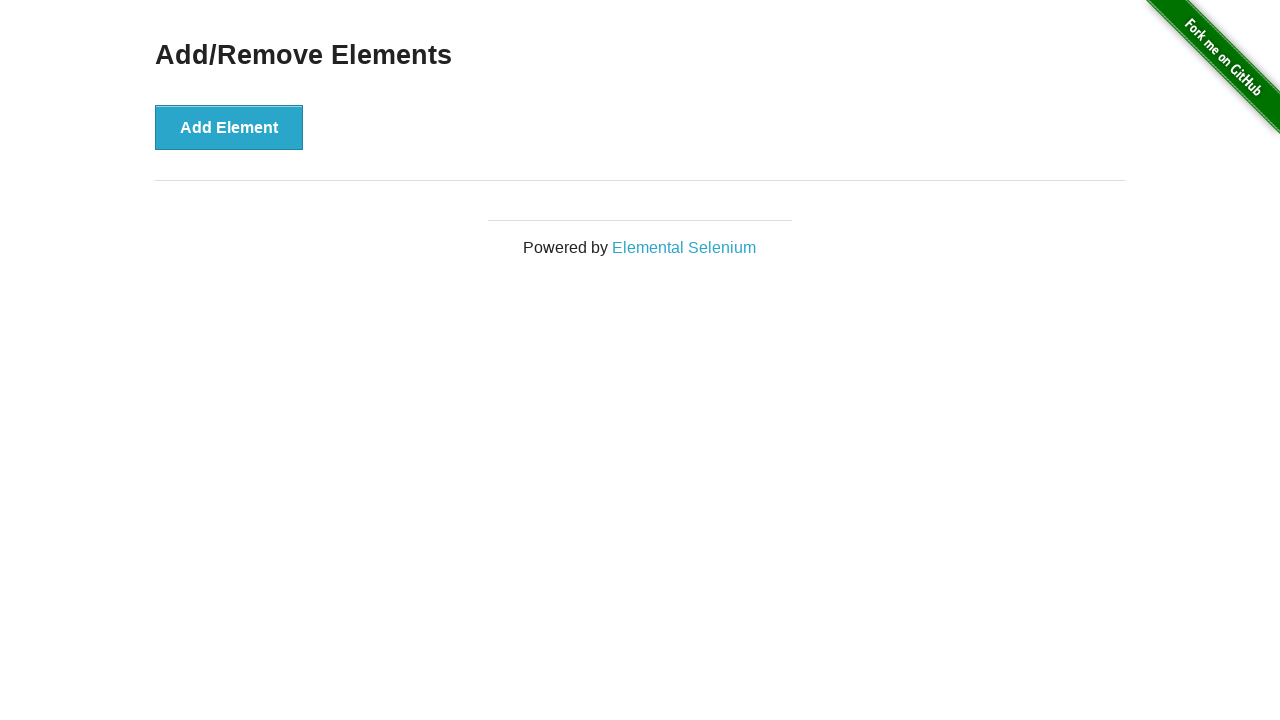

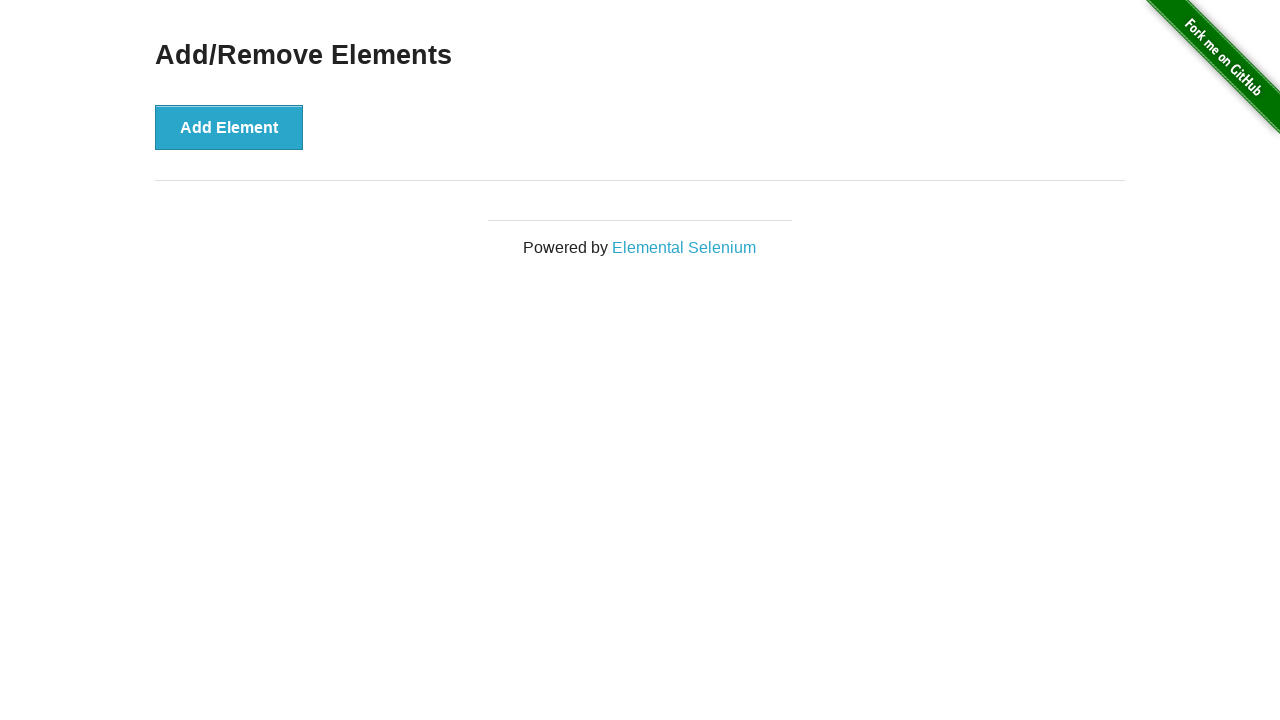